Tests filtering functionality by clicking the React filter button and verifying the number of items decreases

Starting URL: https://yayu.dev/playground

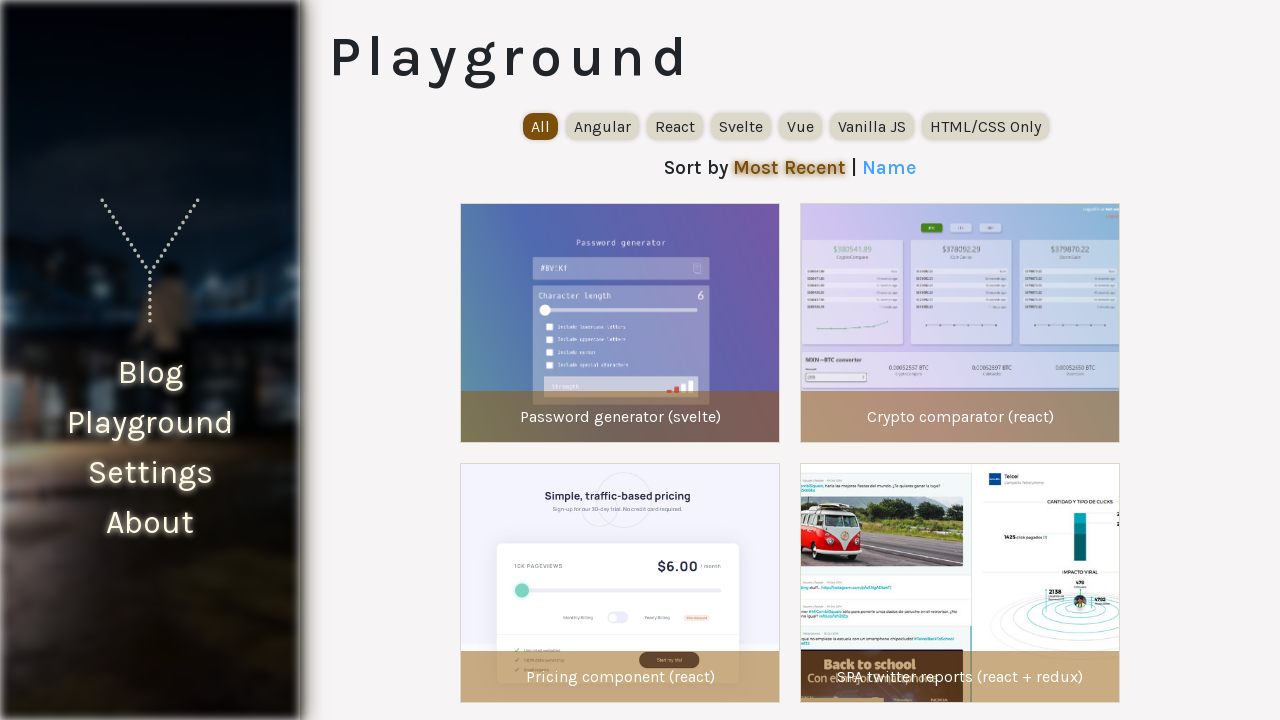

Waited for experiment items to load
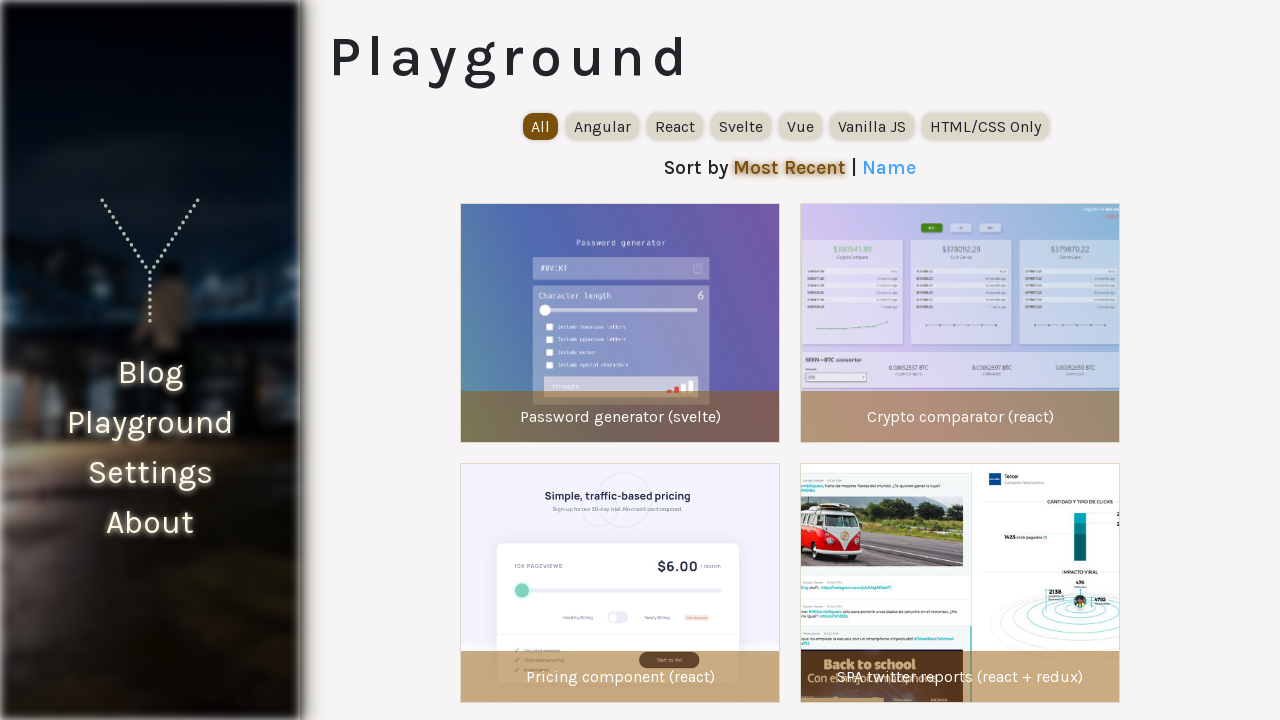

Located the playground filter list container
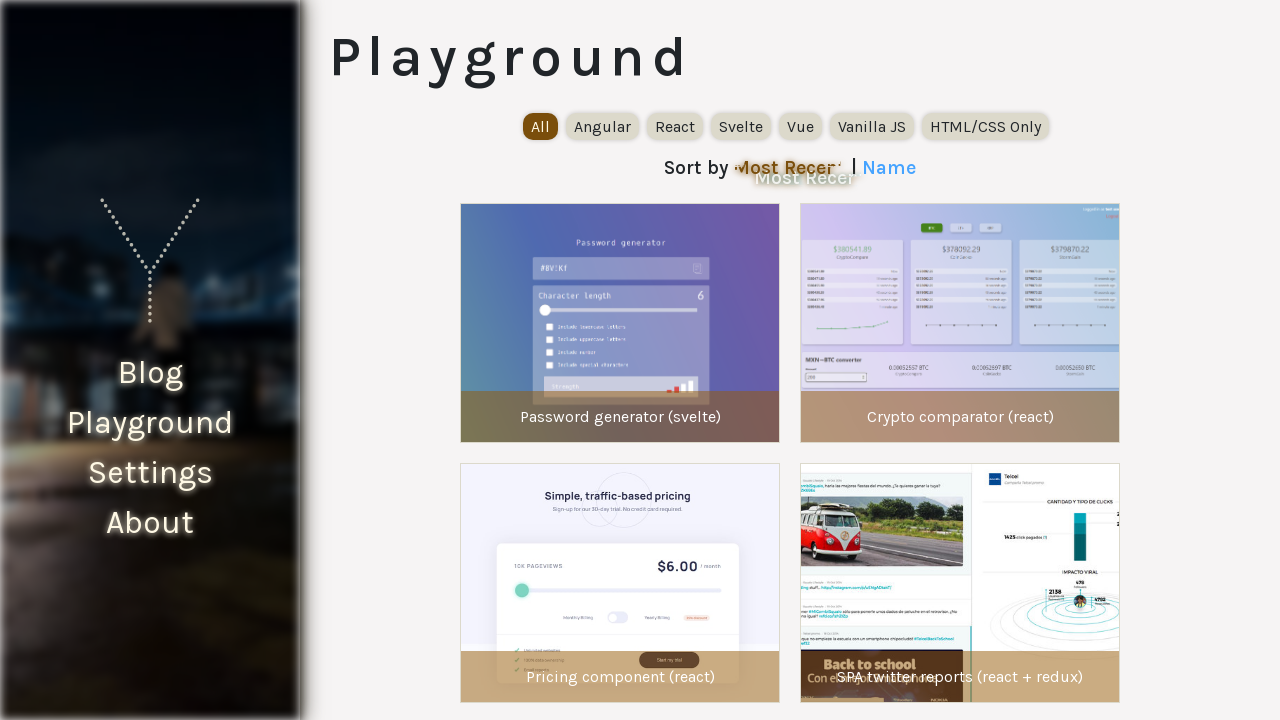

Located the React filter button
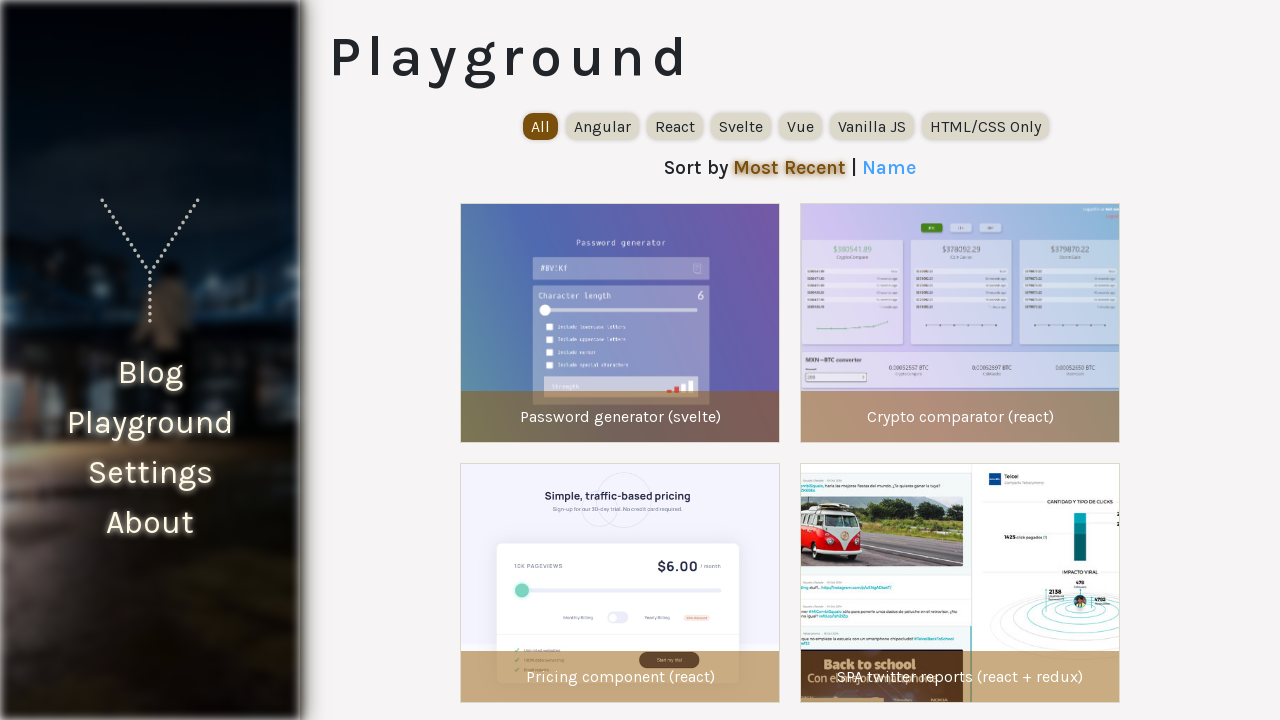

Clicked the React filter button at (675, 126) on internal:testid=[data-testid="playground-filter-list"s] >> internal:text="React"
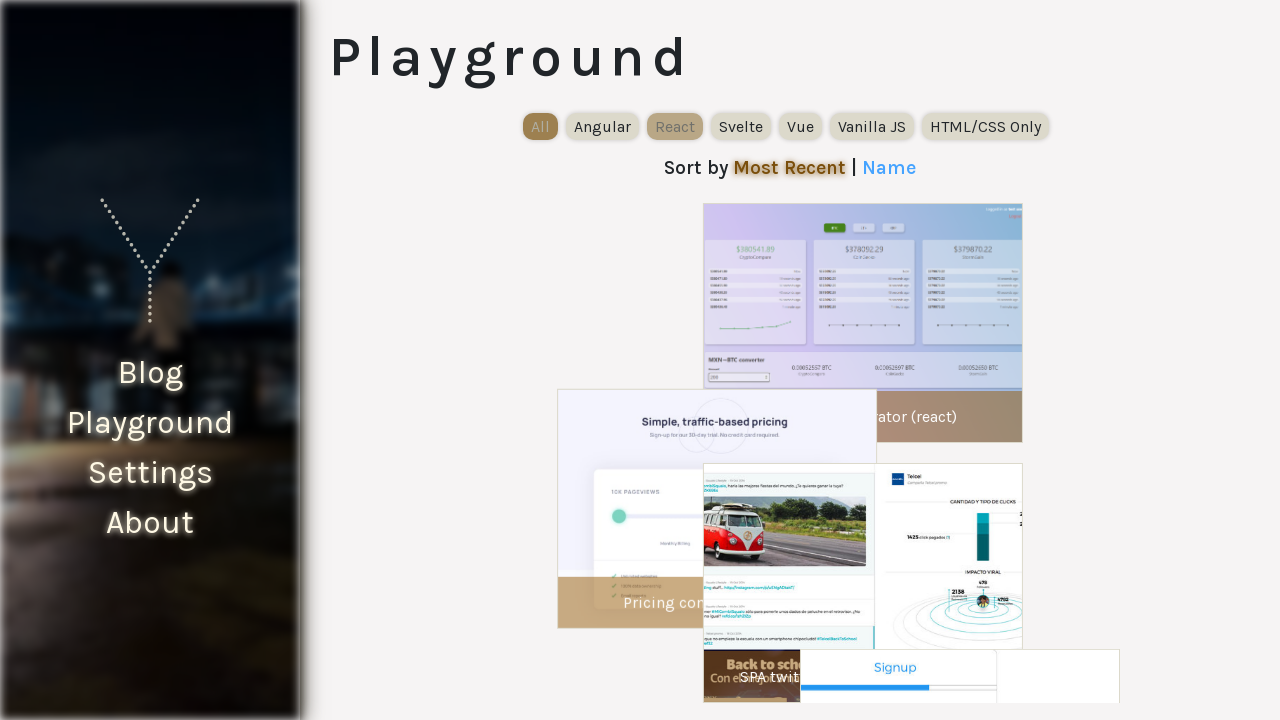

Waited 500ms for filtering to complete
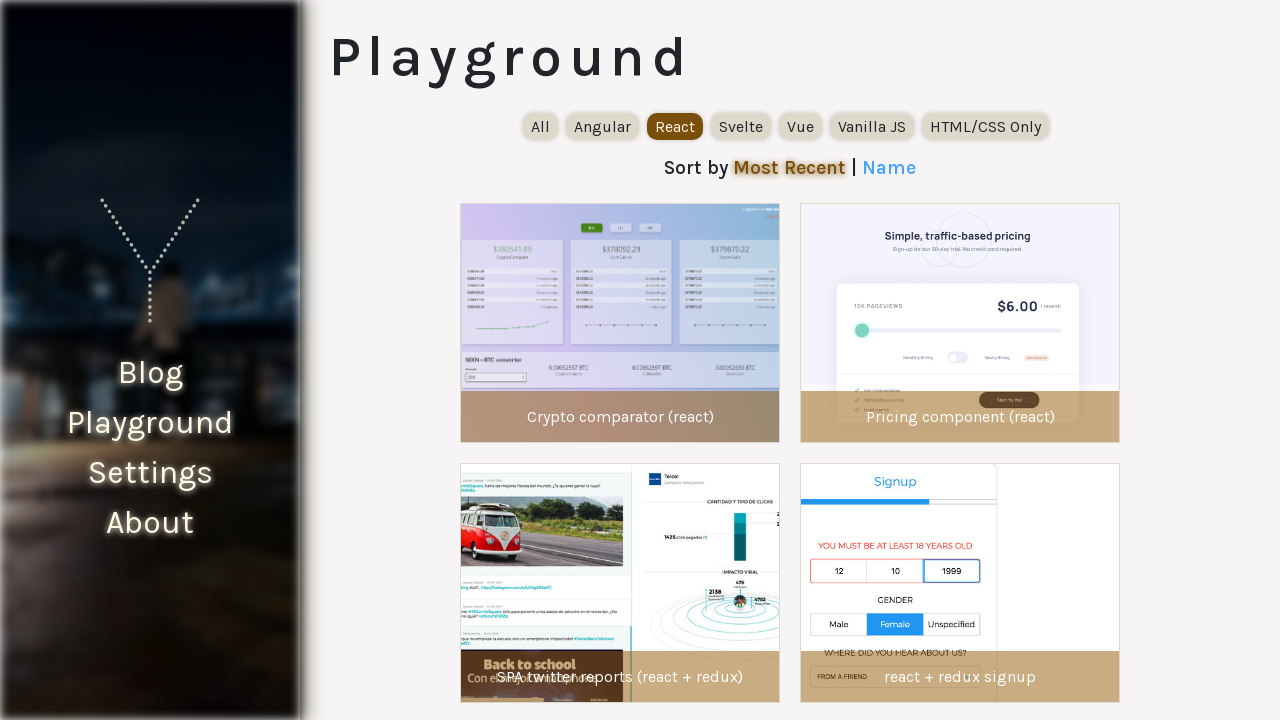

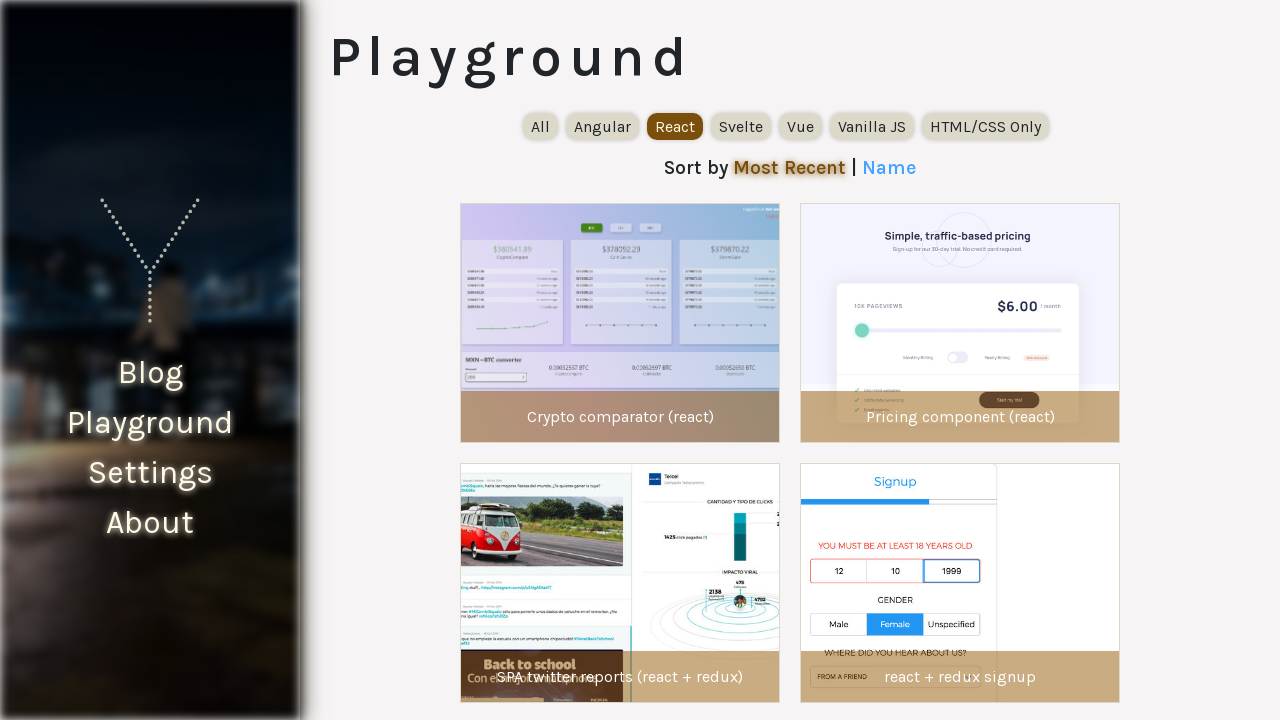